Tests a practice form by filling in the First Name, Email, and Mobile fields with test data and verifying the values are entered correctly.

Starting URL: https://app.cloudqa.io/home/AutomationPracticeForm

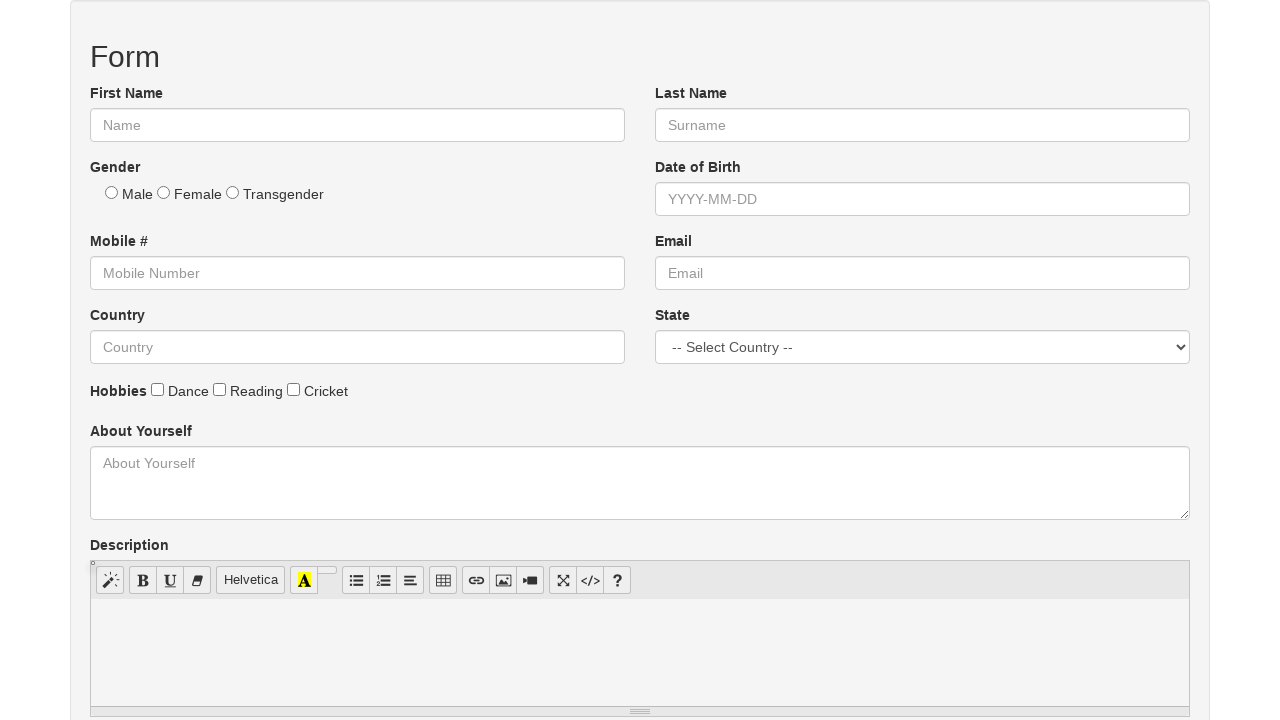

Waited for form to load
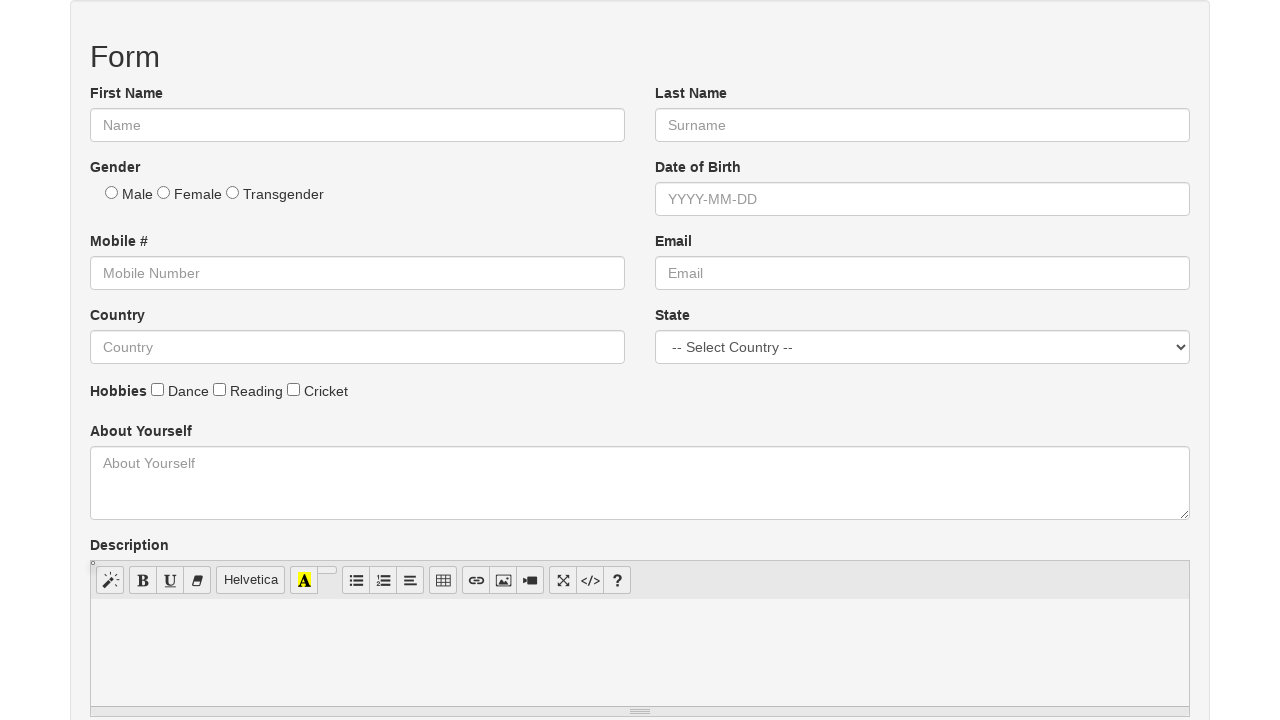

Located First Name field using multiple selector strategies
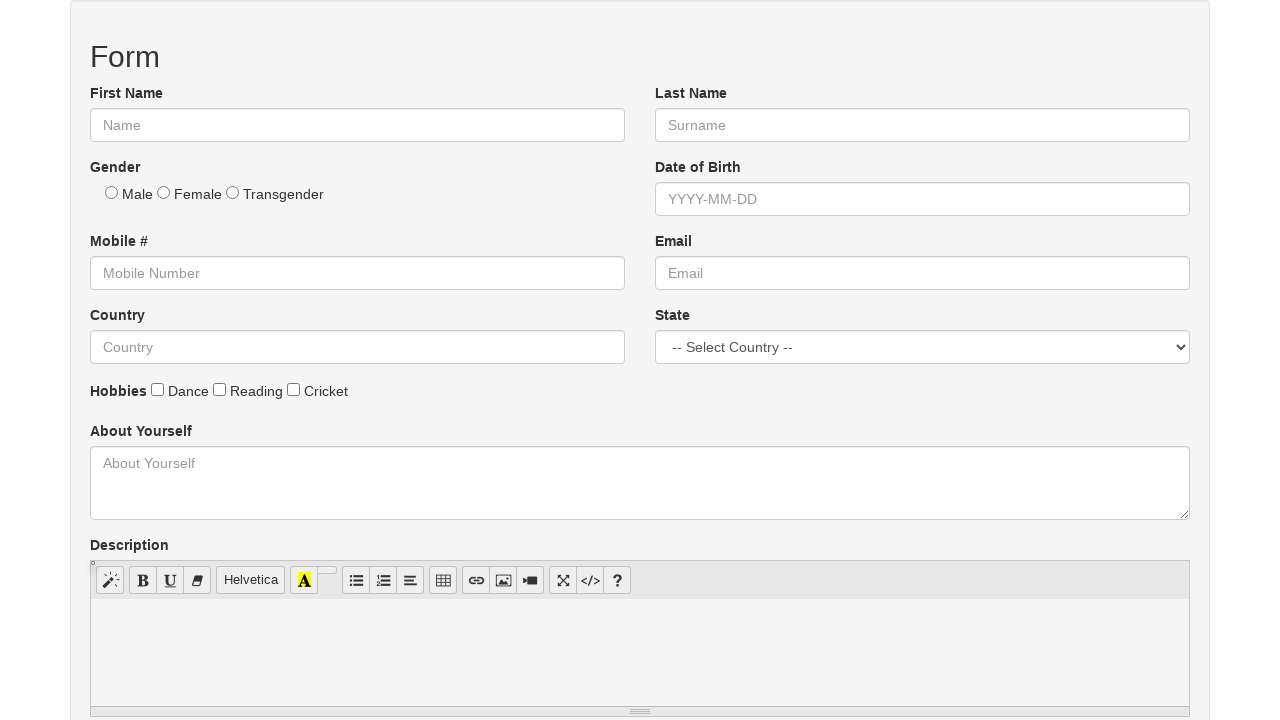

Cleared First Name field on form input[type='text'] >> nth=0
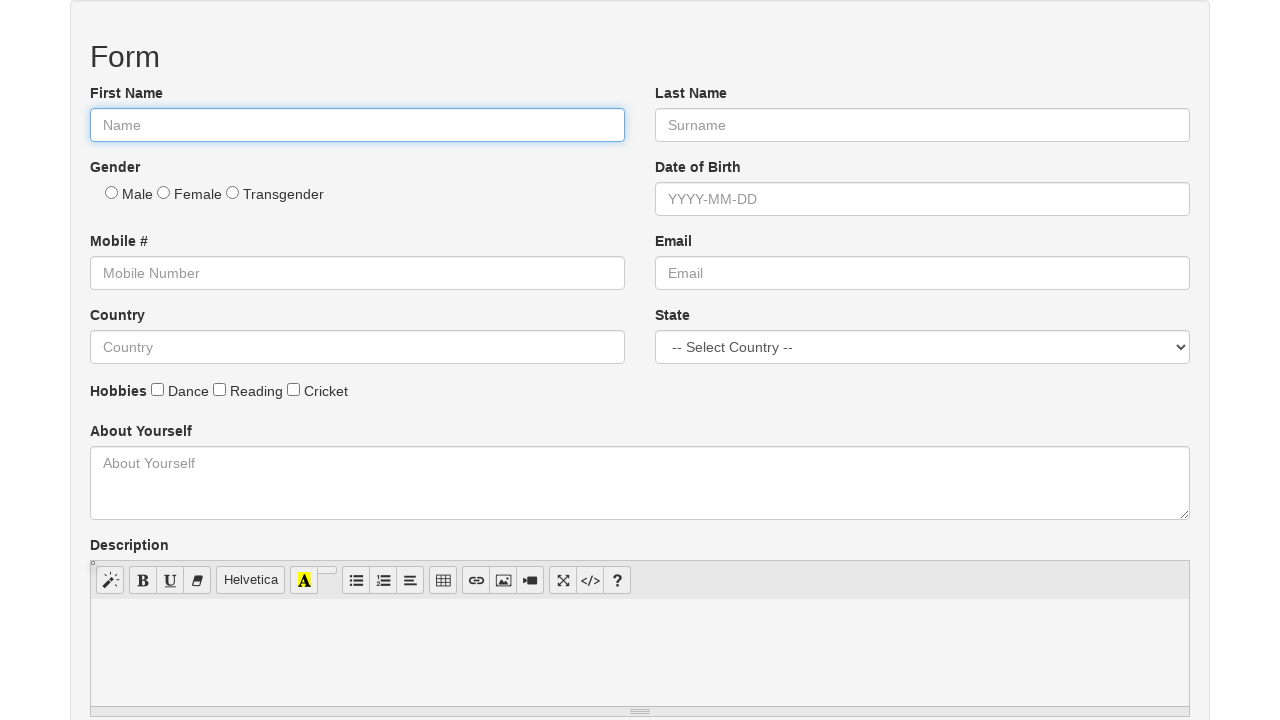

Filled First Name field with 'John' on form input[type='text'] >> nth=0
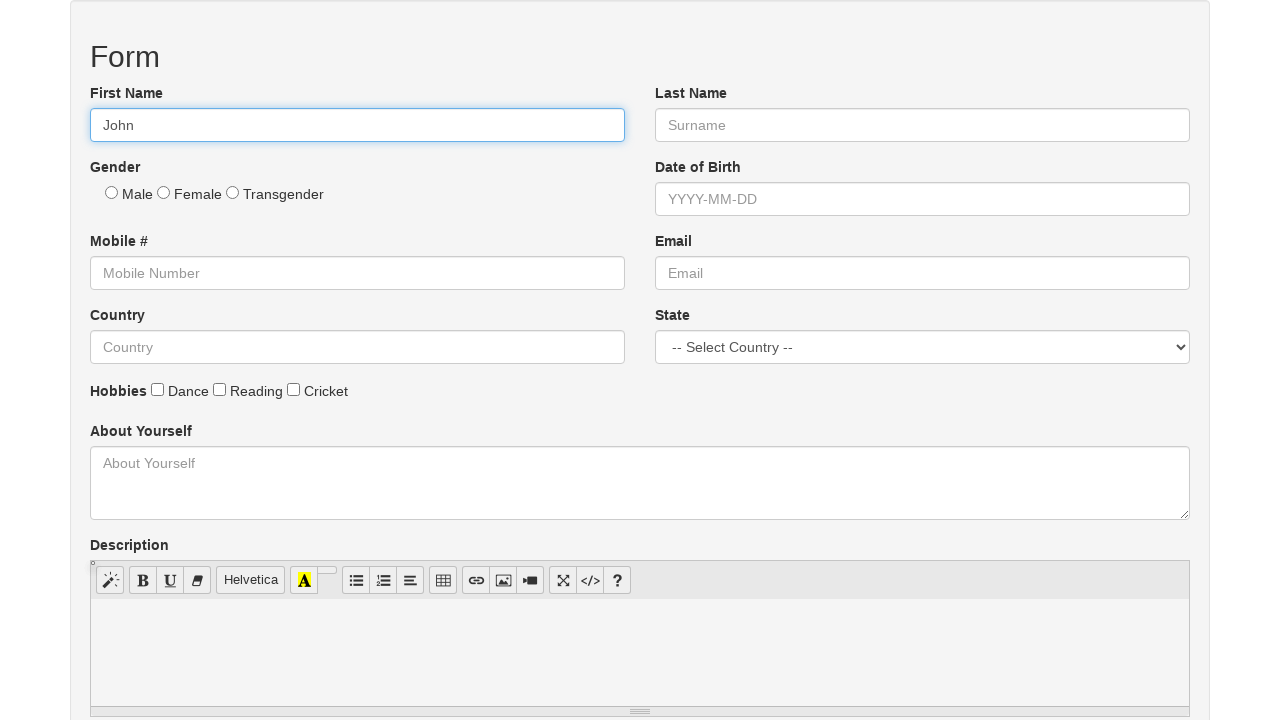

Located Email field using multiple selector strategies
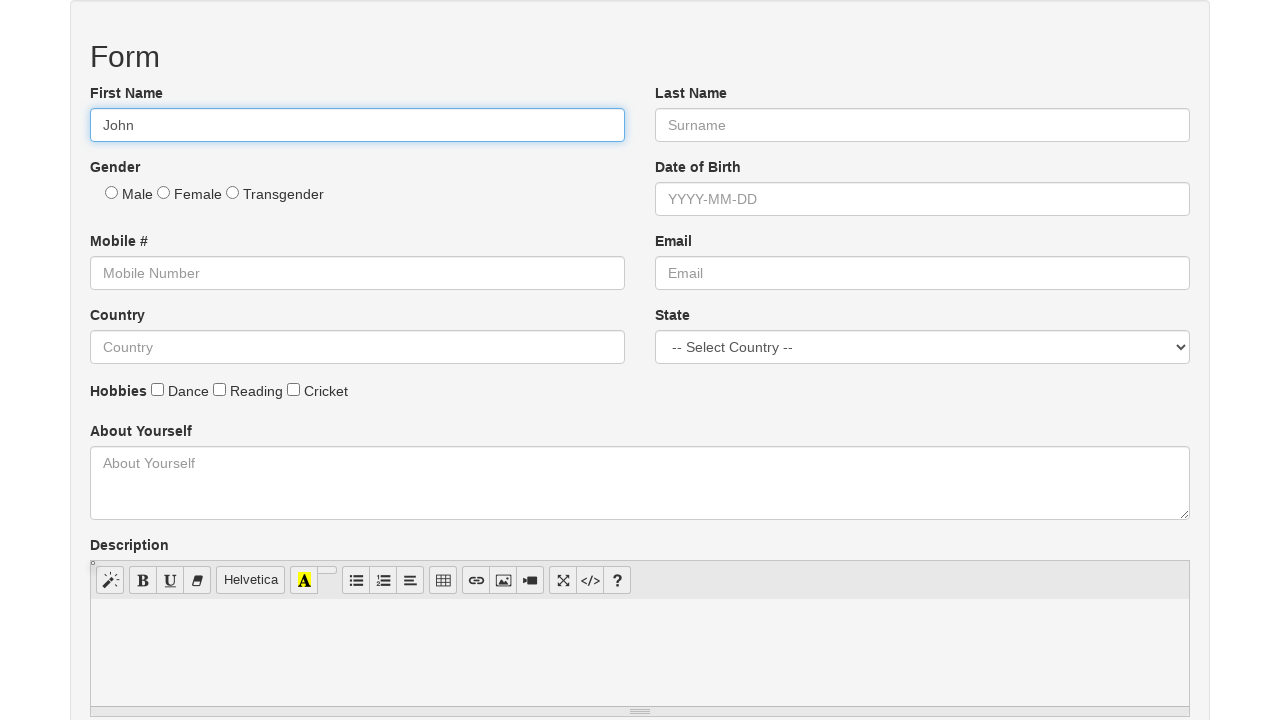

Cleared Email field on input[placeholder*='email' i] >> nth=0
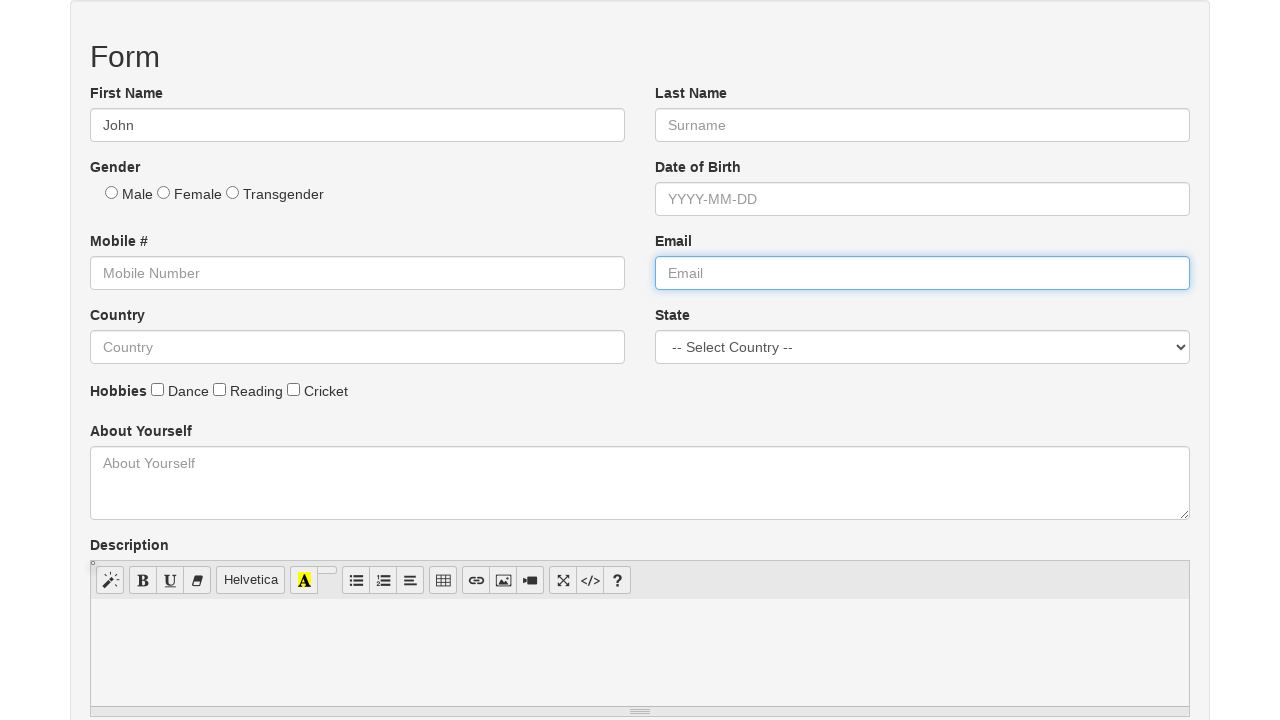

Filled Email field with 'test@example.com' on input[placeholder*='email' i] >> nth=0
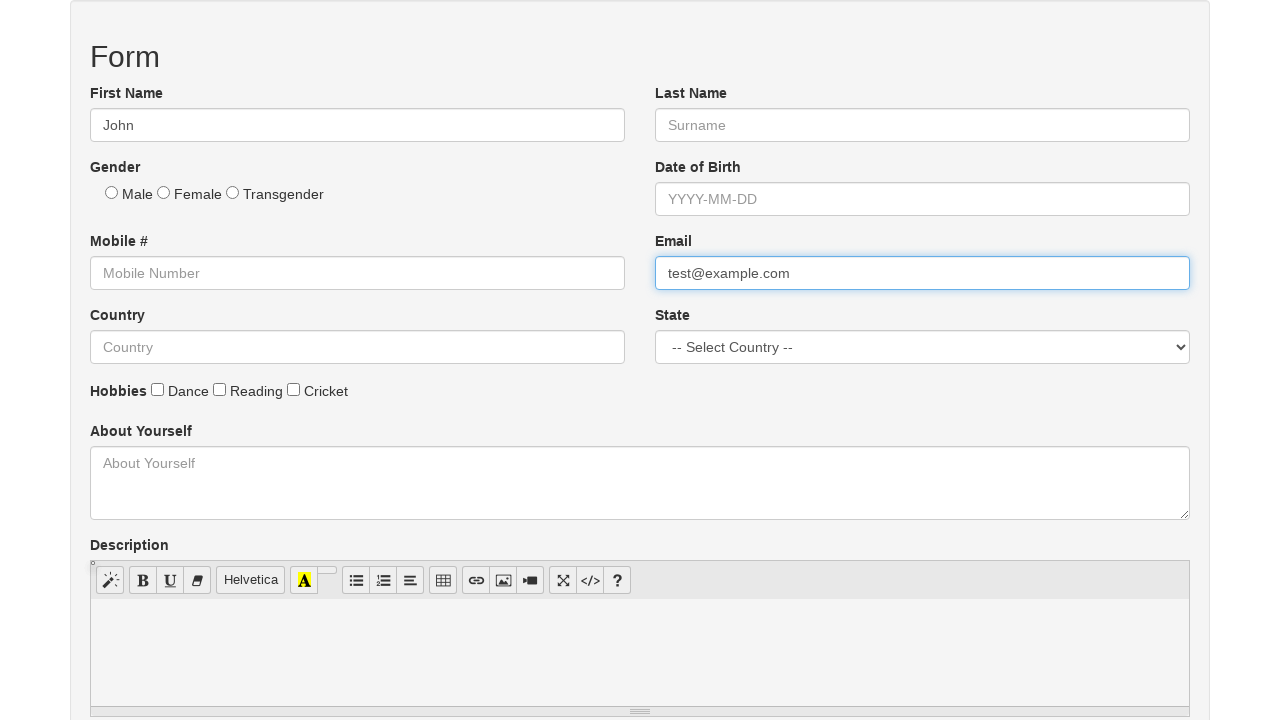

Located Mobile field using multiple selector strategies
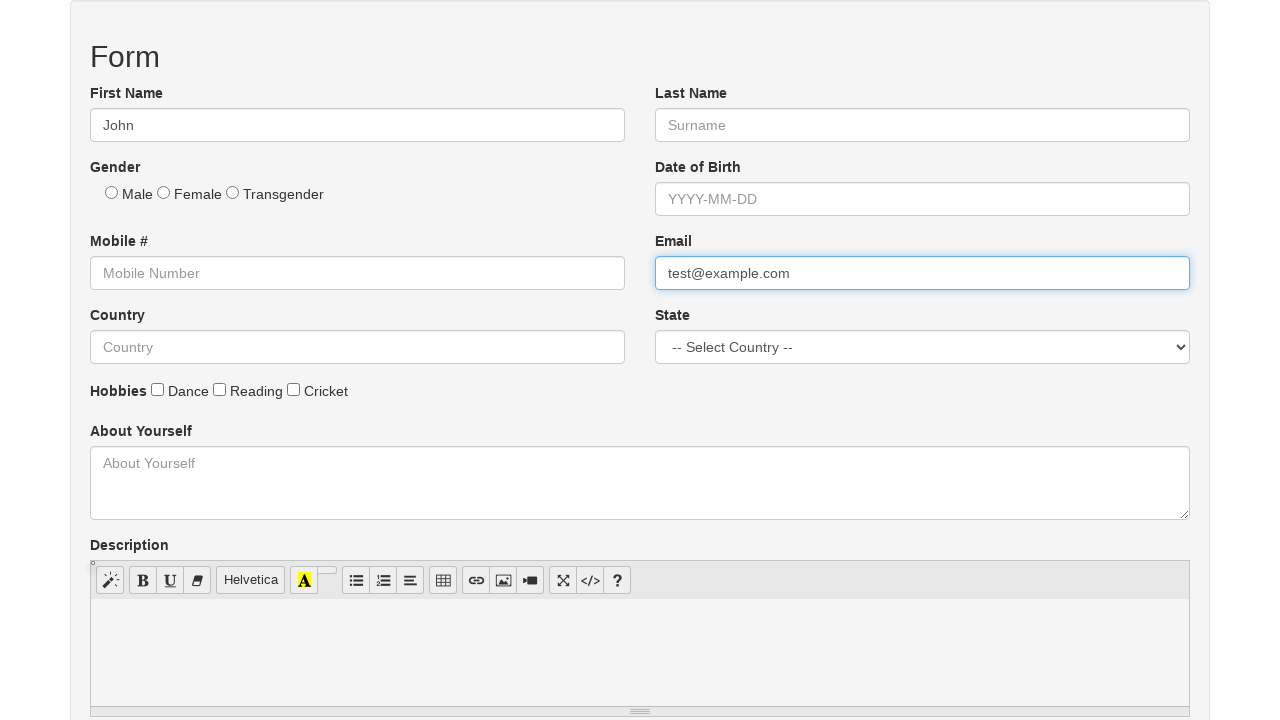

Cleared Mobile field on input[placeholder*='mobile' i], input[placeholder*='phone' i] >> nth=0
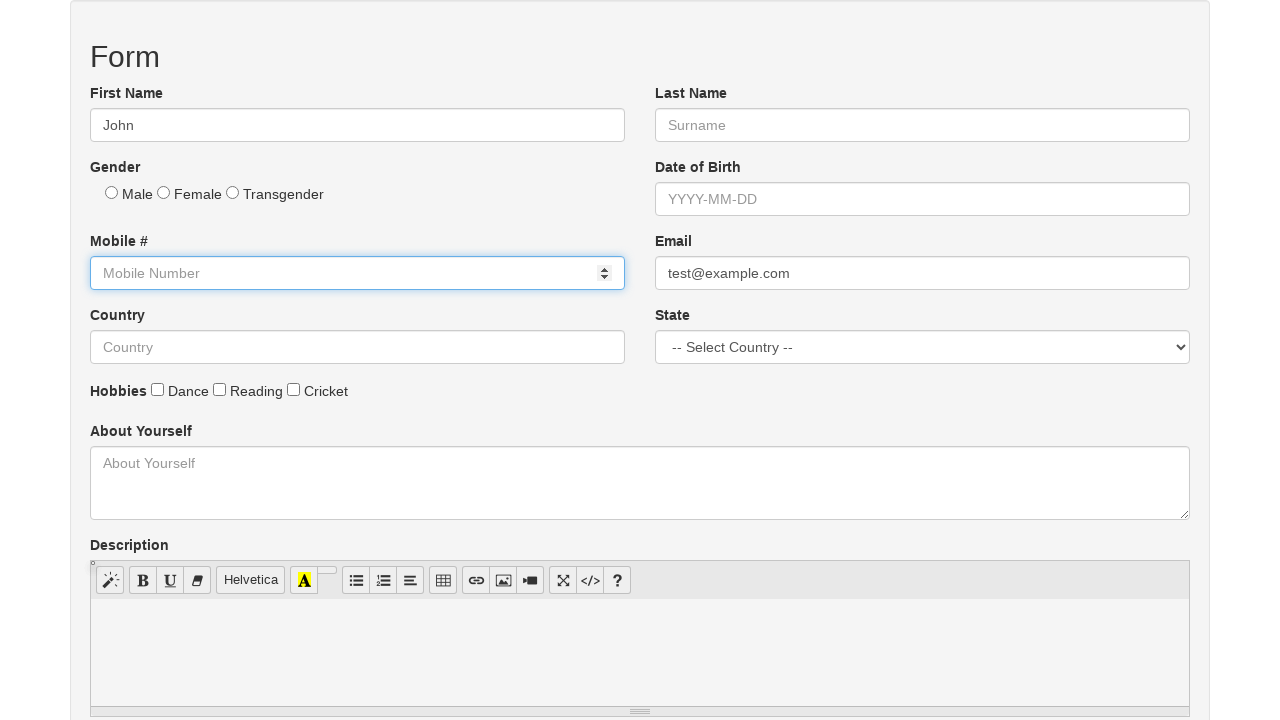

Filled Mobile field with '1234567890' on input[placeholder*='mobile' i], input[placeholder*='phone' i] >> nth=0
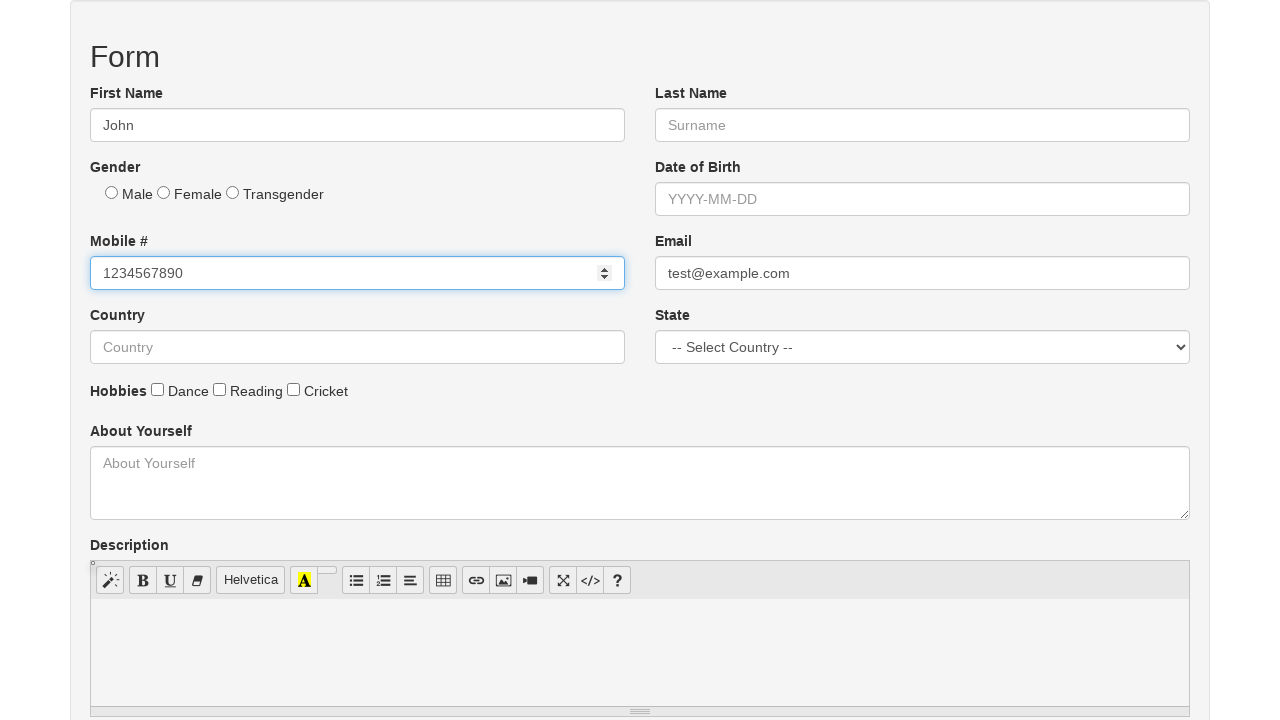

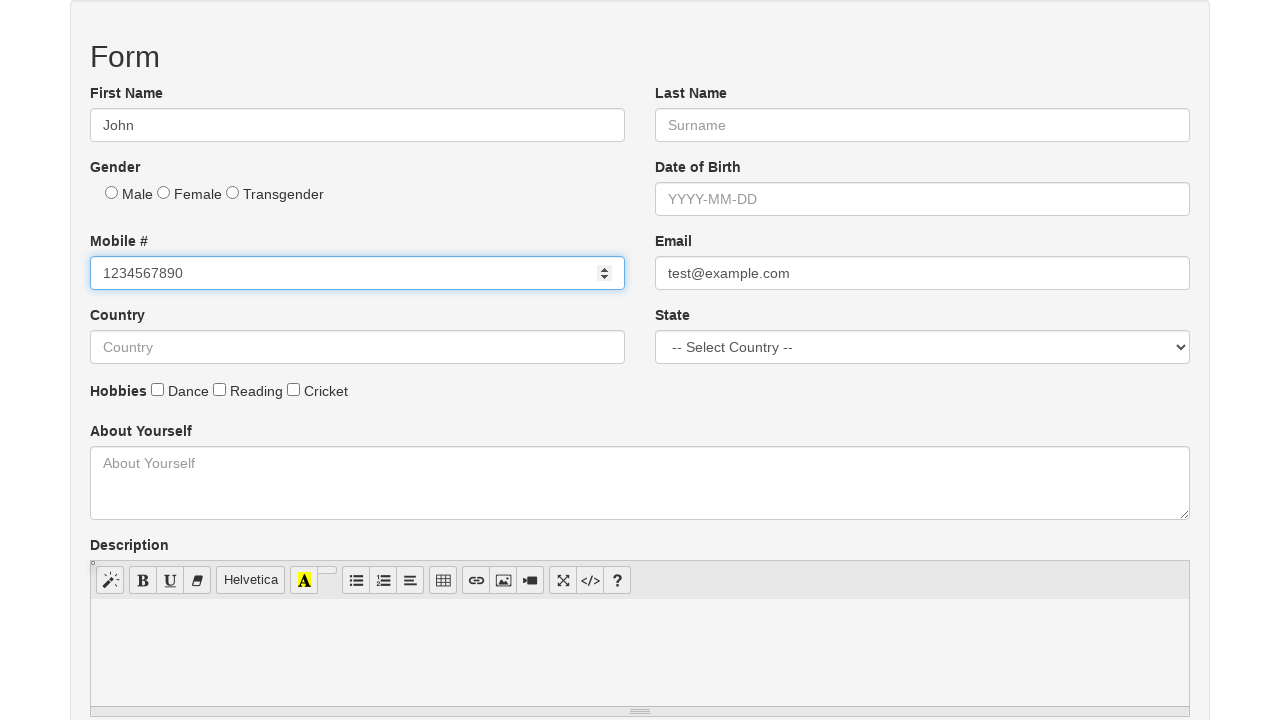